Tests multiple window handling by clicking a link that opens a new window, switching to it, reading text, and switching back

Starting URL: https://the-internet.herokuapp.com/windows

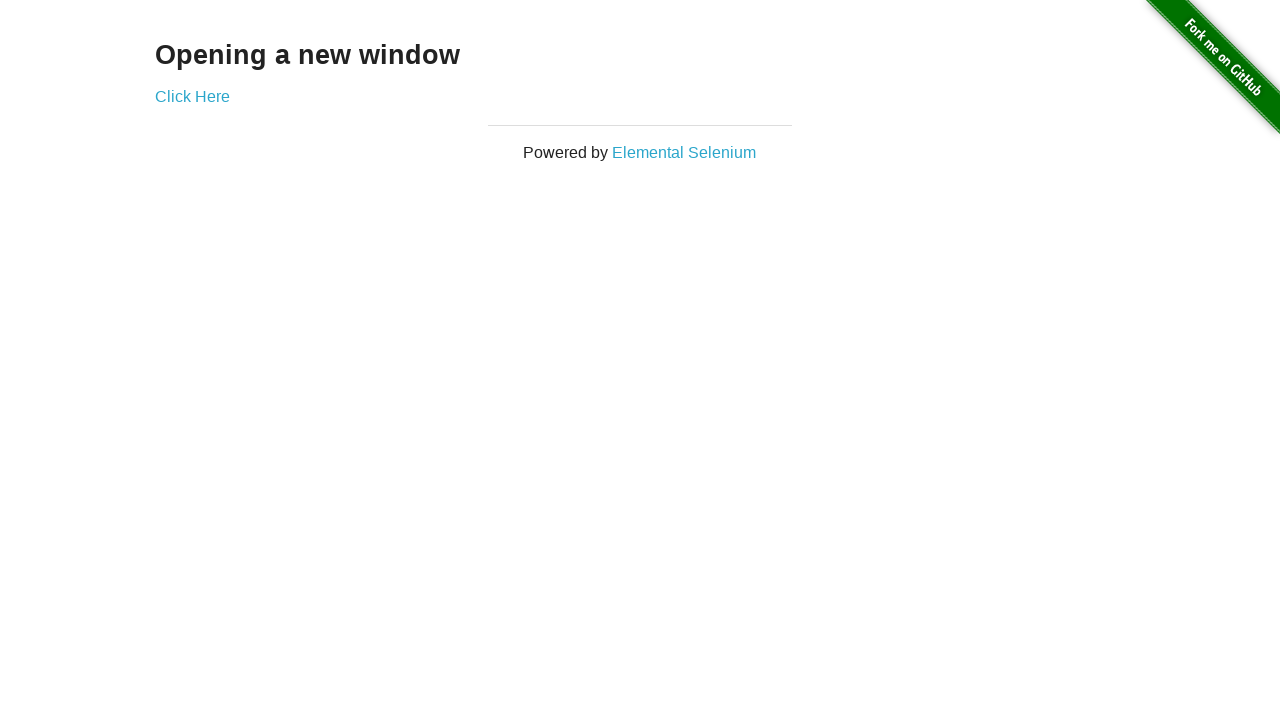

Clicked 'Click Here' link to open new window at (192, 96) on xpath=//a[contains(text(),'Click Here')]
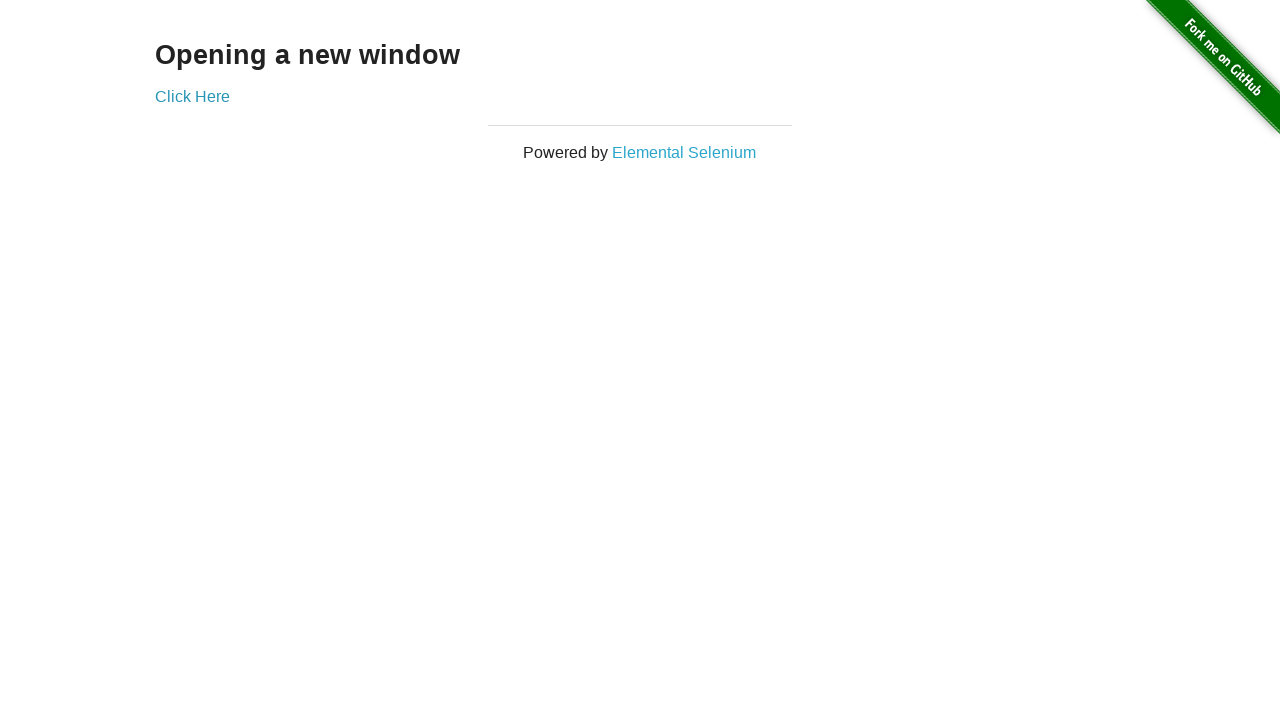

Captured new page object from context
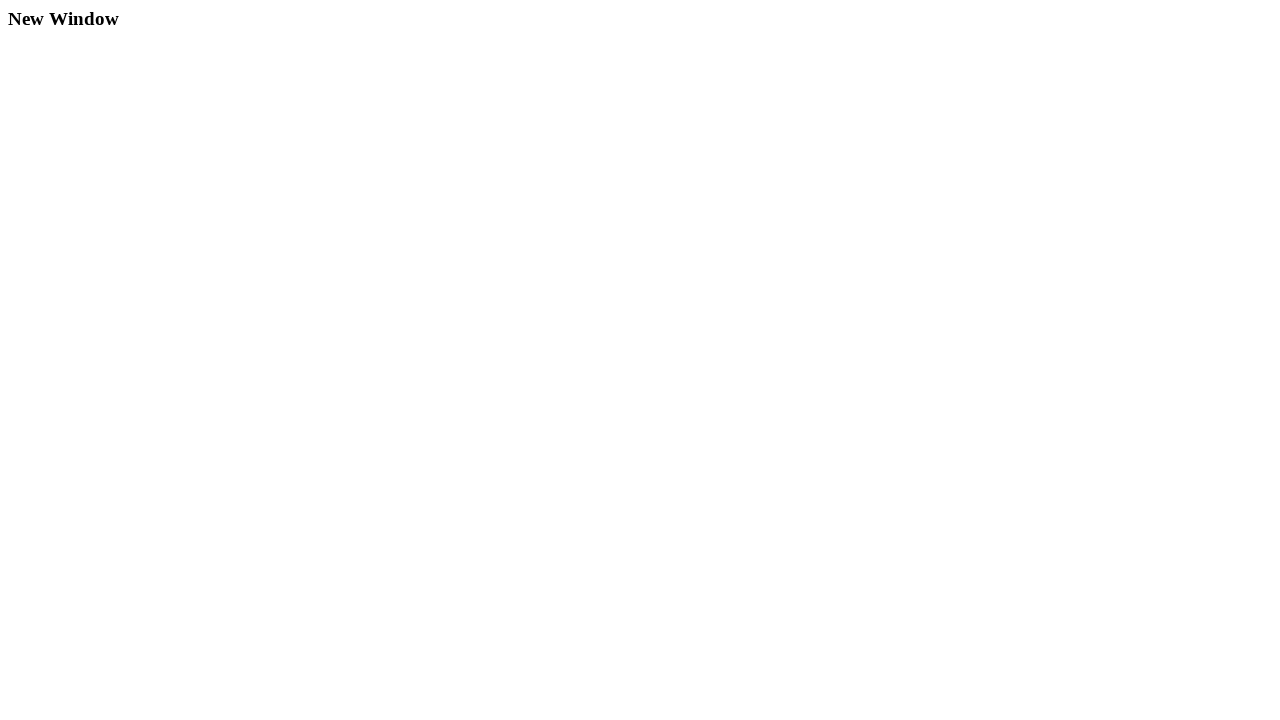

New page finished loading
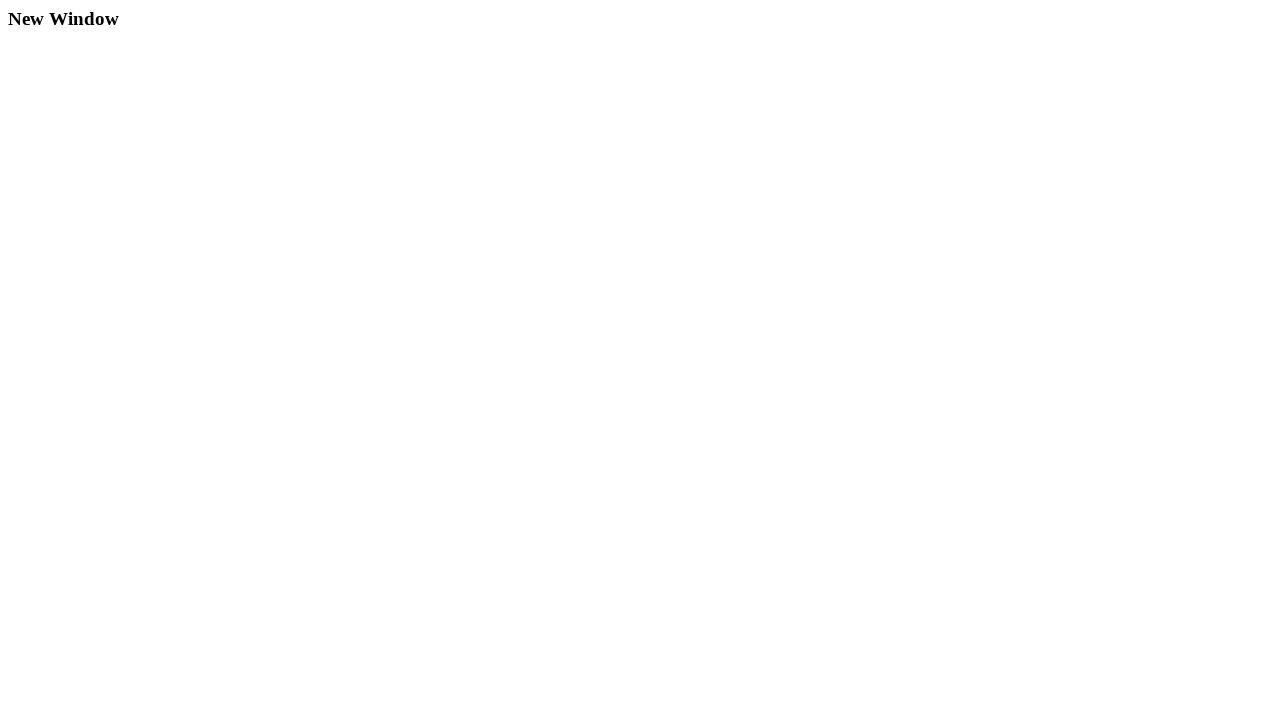

Example div element appeared in new window
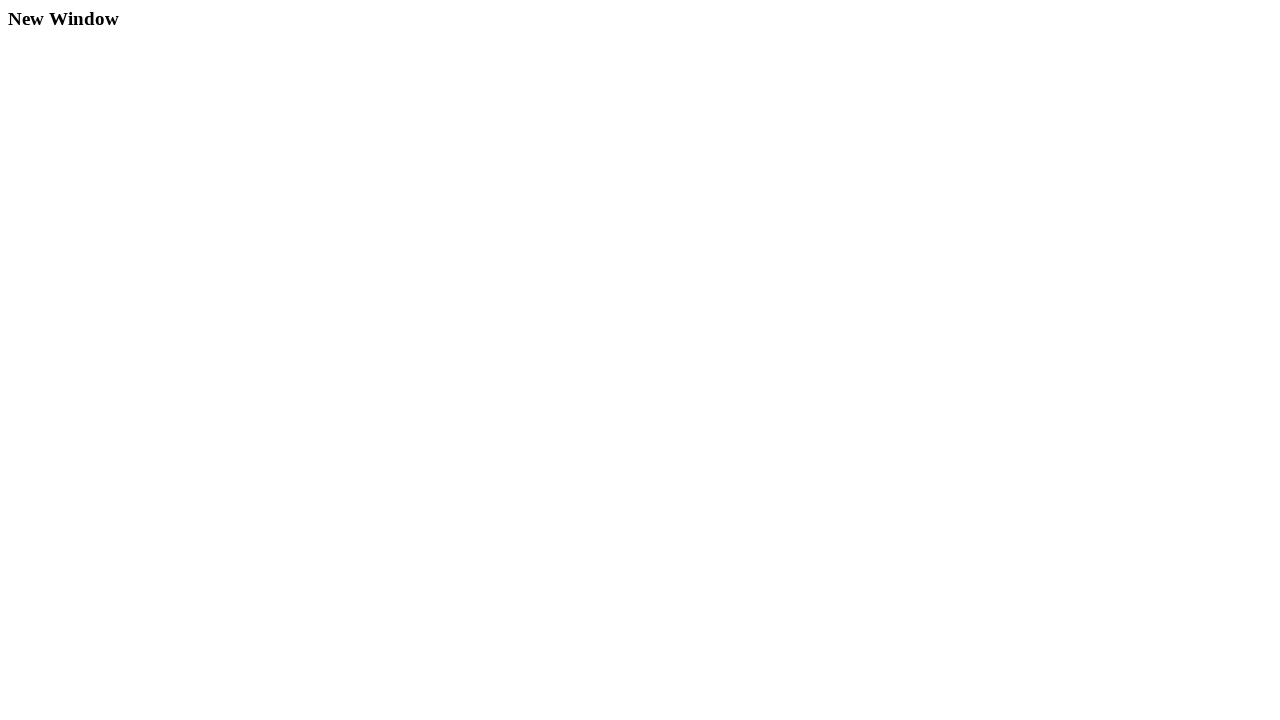

Closed new window
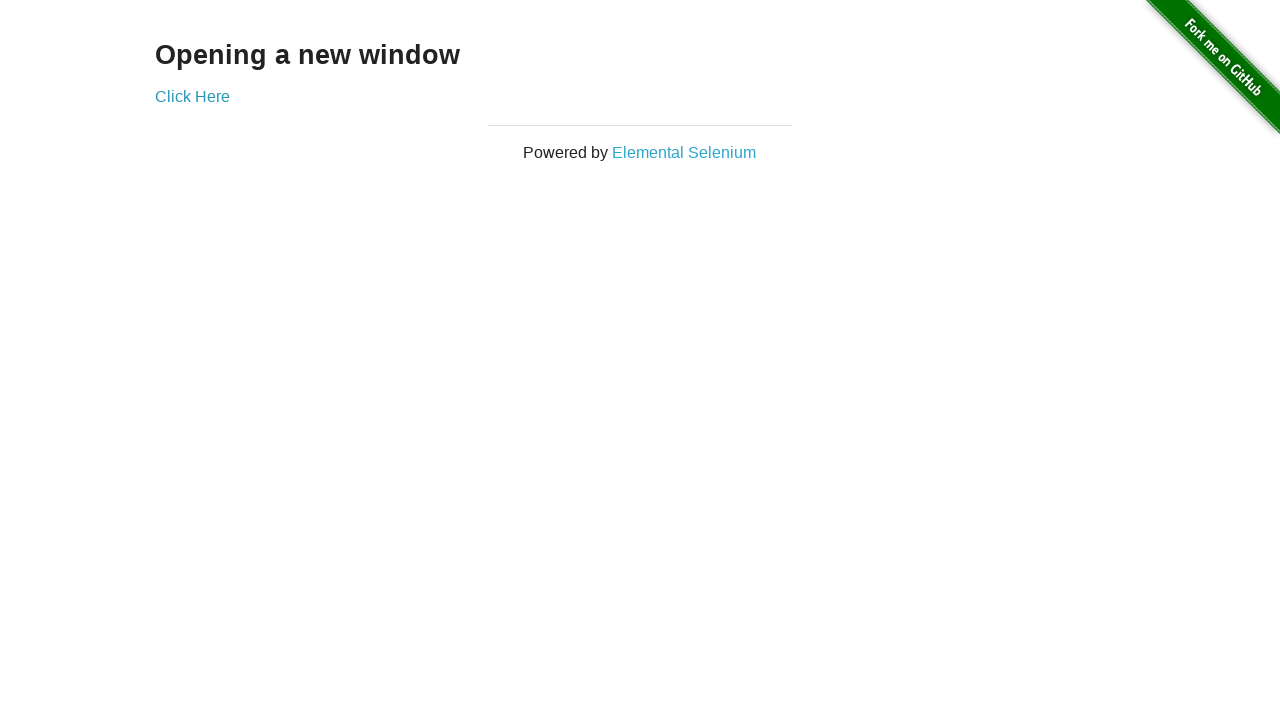

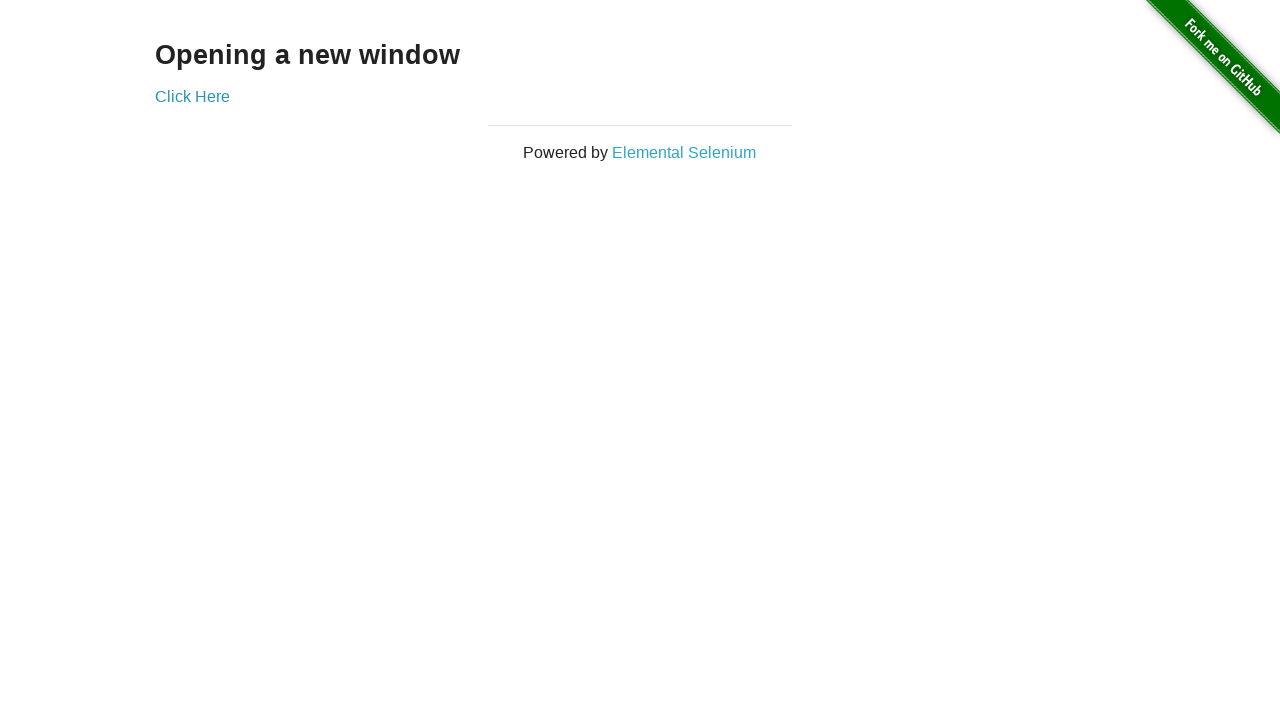